Tests browser navigation between two websites (GeeksforGeeks and DuckDuckGo) and window management operations

Starting URL: https://www.geeksforgeeks.org/

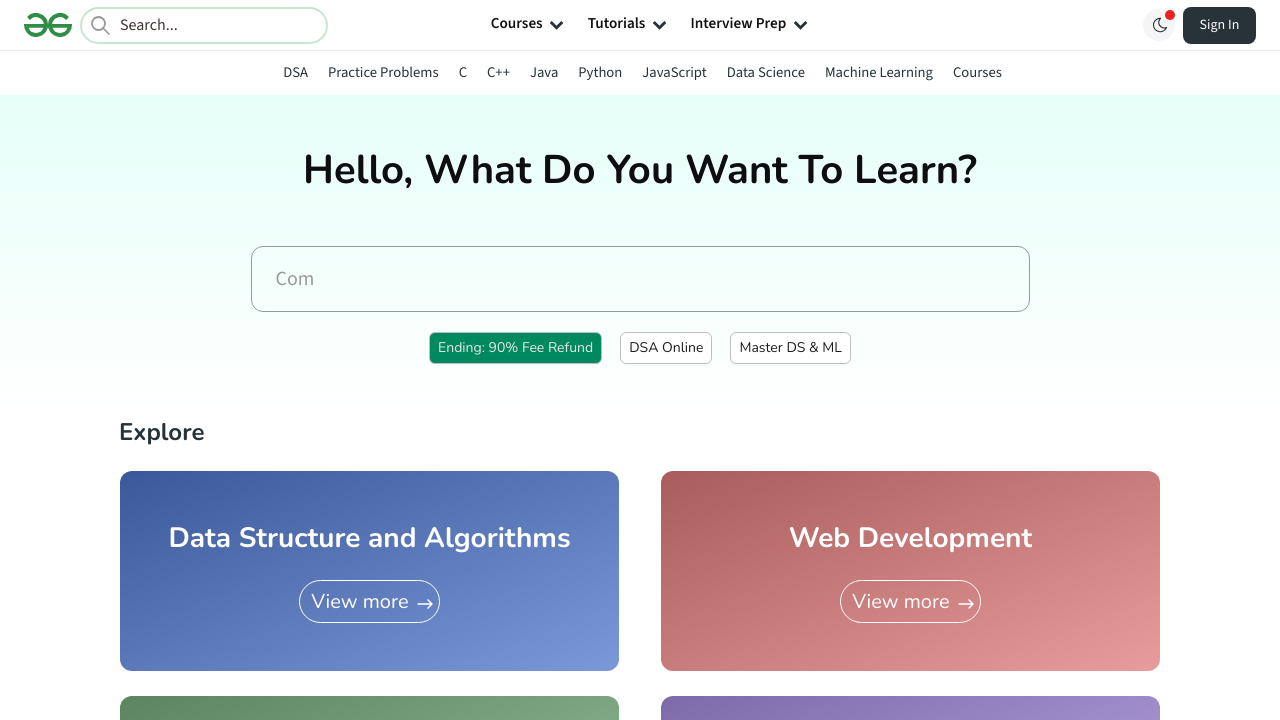

GeeksforGeeks initial page loaded and network idle
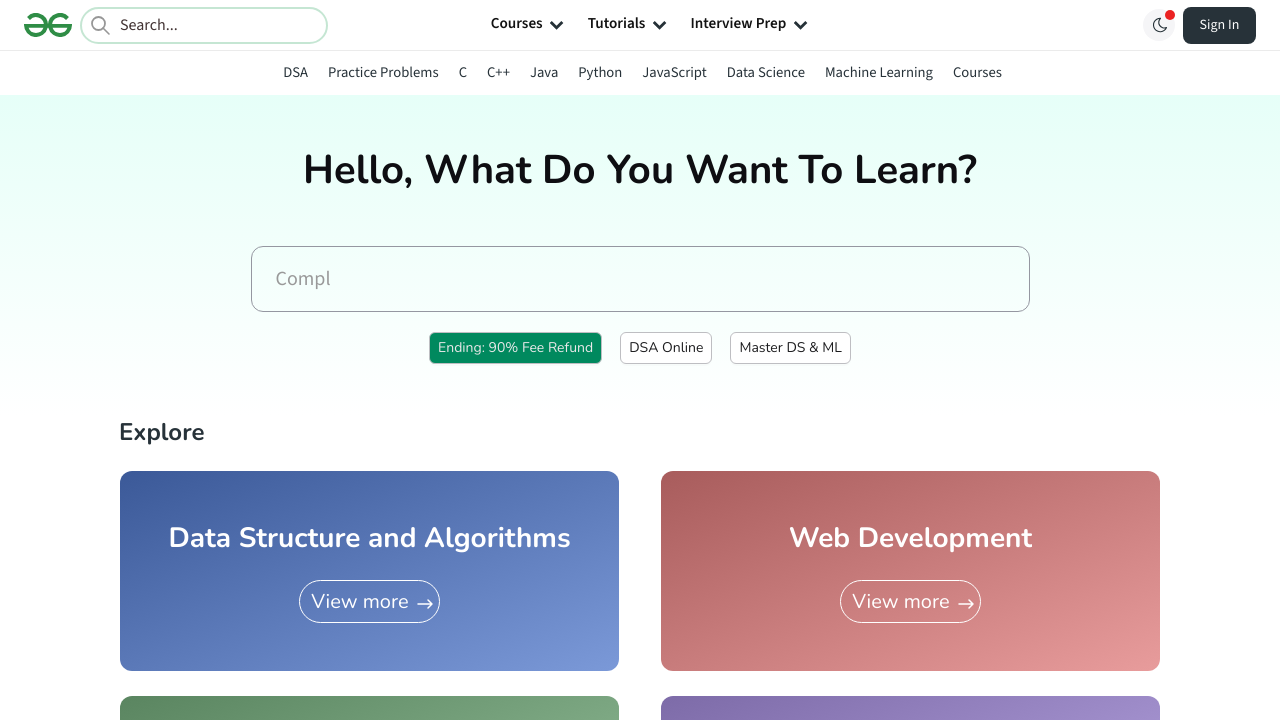

Navigated to DuckDuckGo website
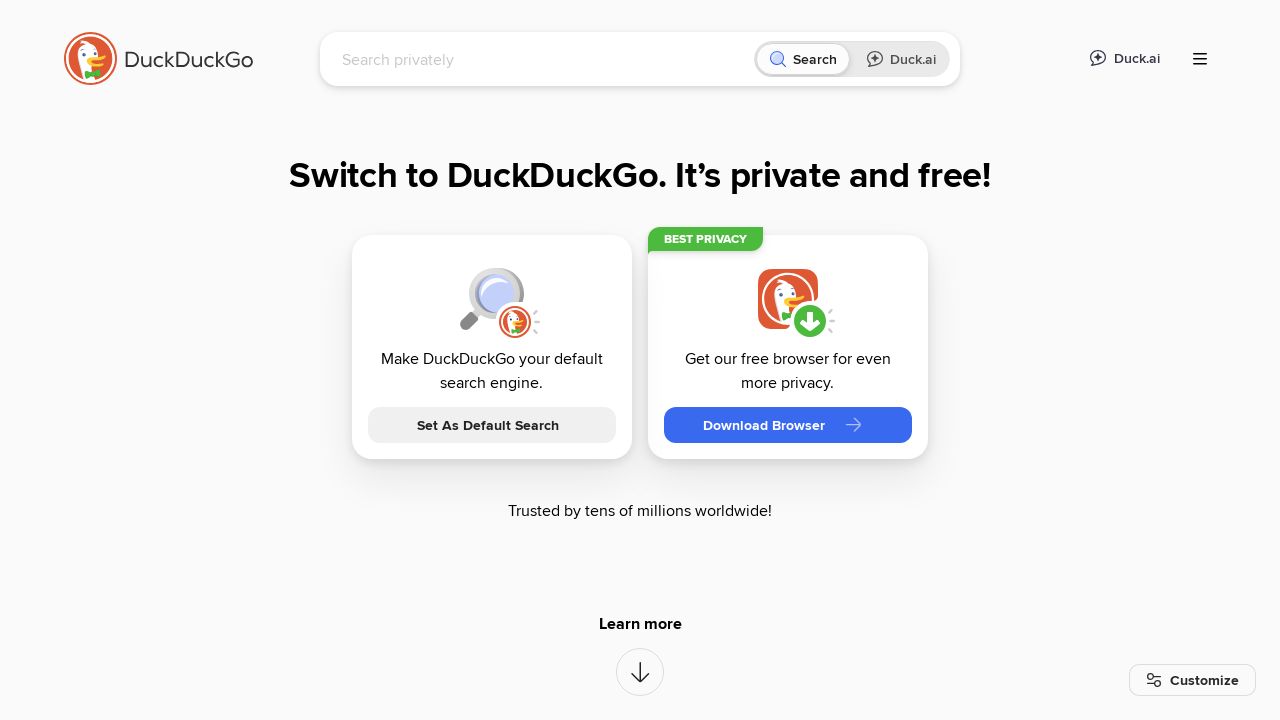

DuckDuckGo page loaded and network idle
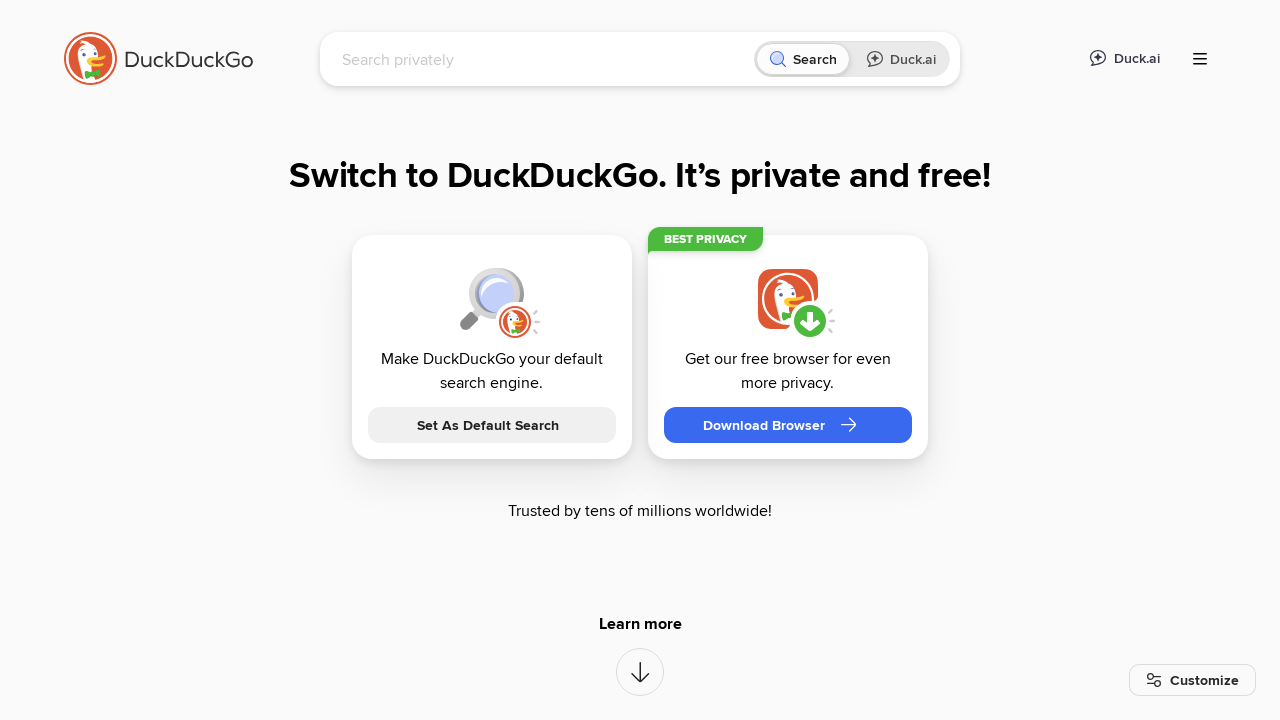

Reloaded DuckDuckGo page
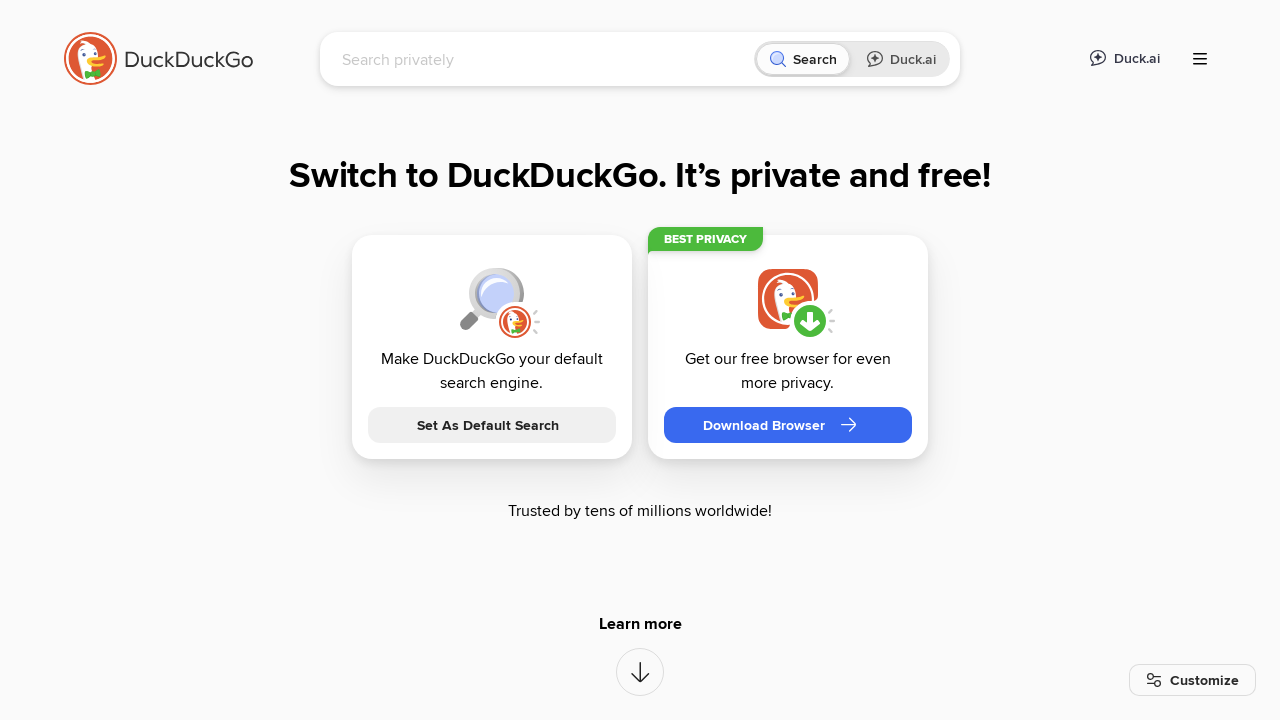

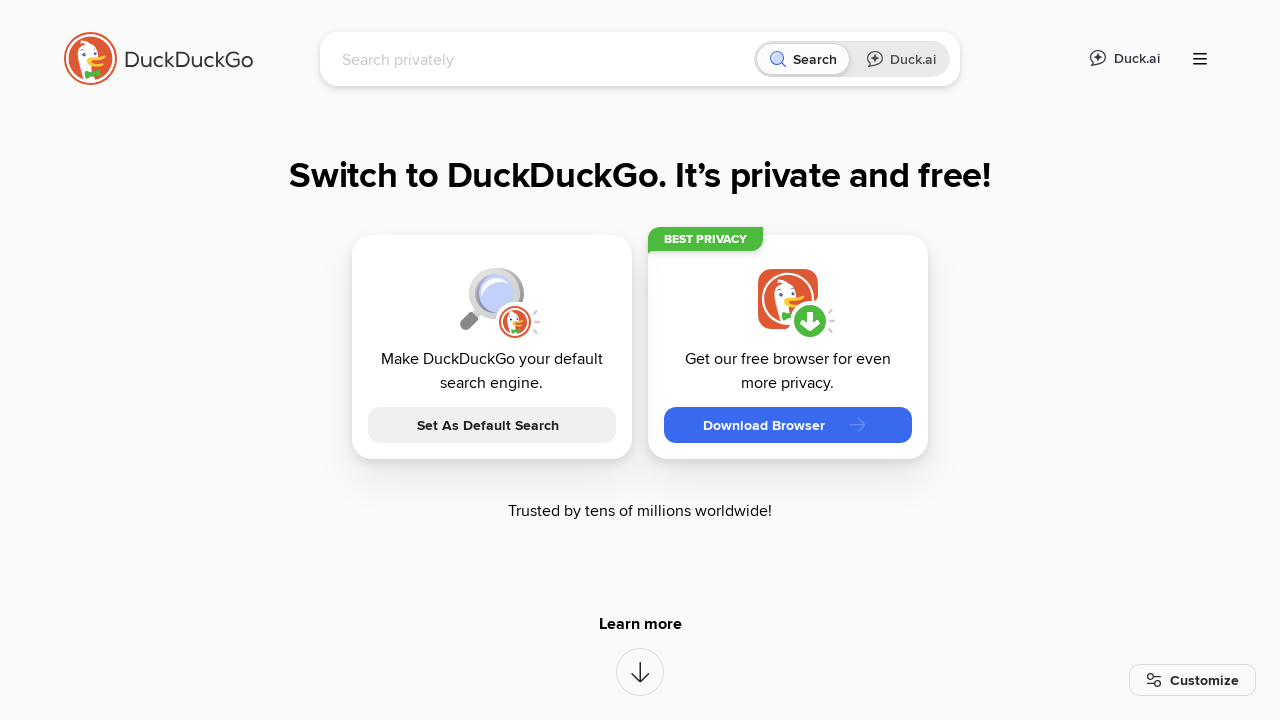